Tests dynamic button clicking by finding a button with a specific class attribute, clicking it multiple times, and handling the resulting alert dialogs

Starting URL: http://uitestingplayground.com/classattr

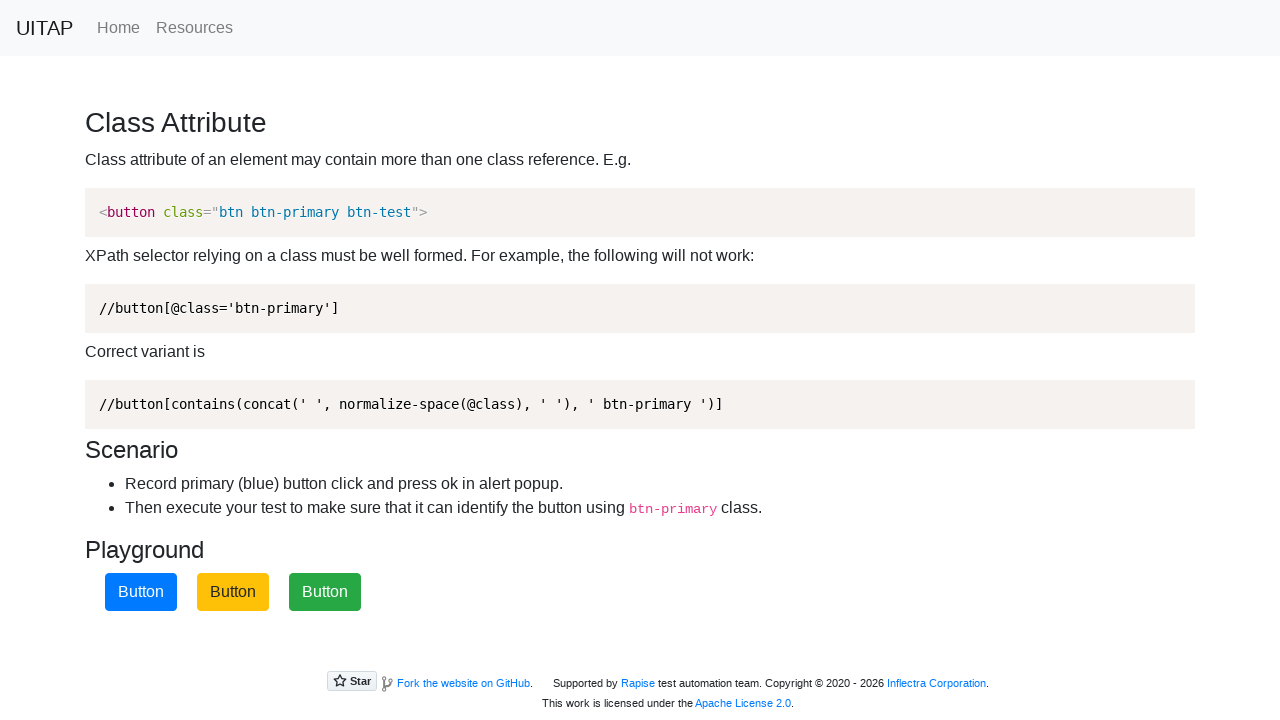

Navigated to UITestingPlayground ClassAttr page
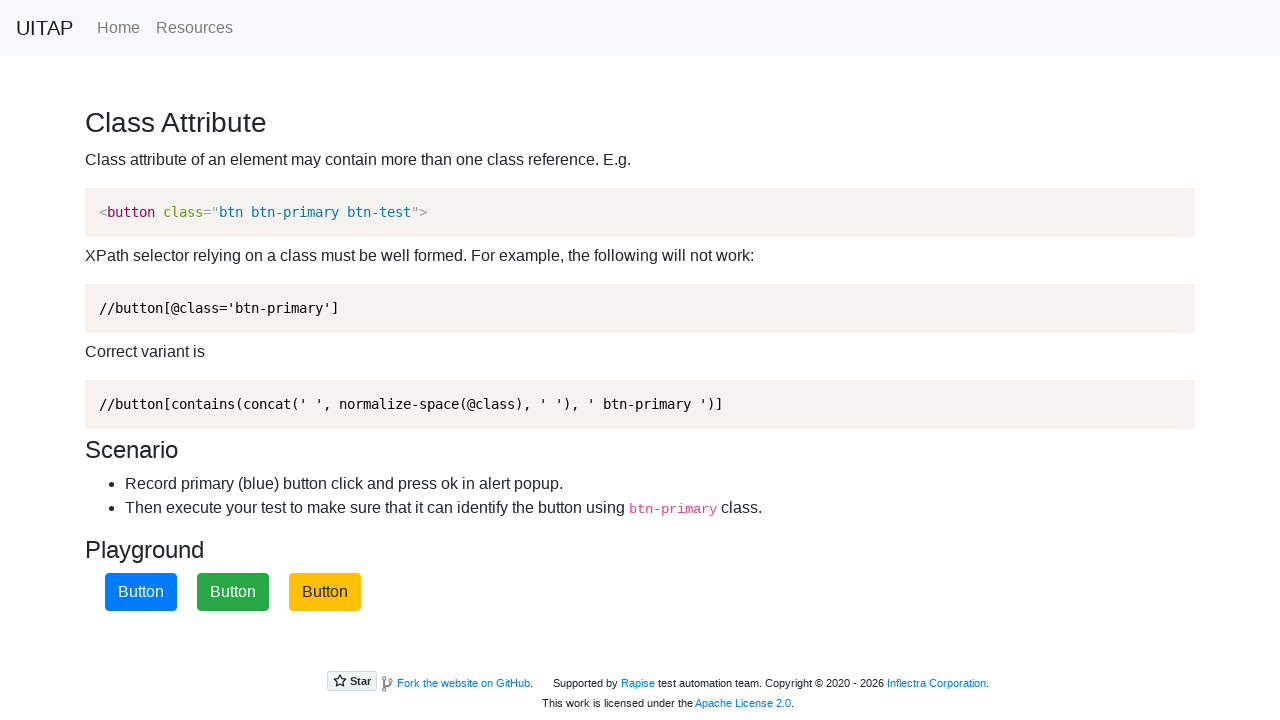

Clicked btn-primary button (iteration 1) at (141, 592) on xpath=//button[contains(concat(' ', normalize-space(@class), ' '), ' btn-primary
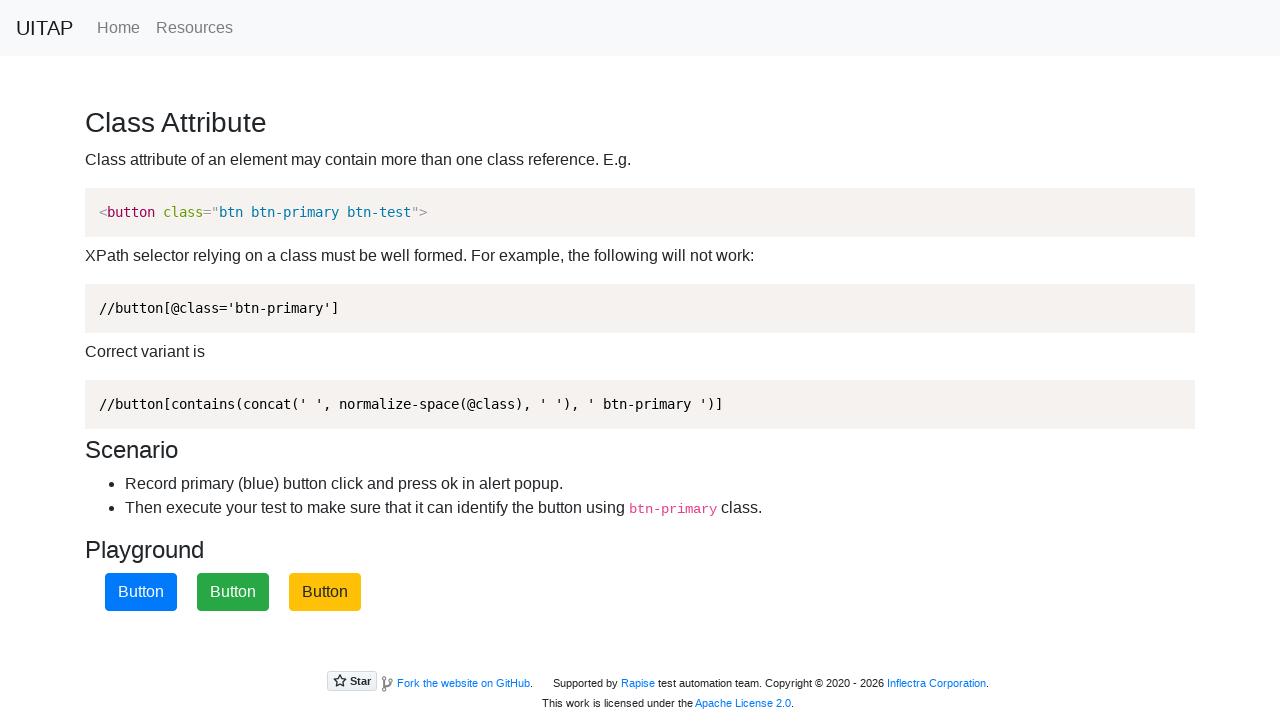

Alert dialog accepted (iteration 1)
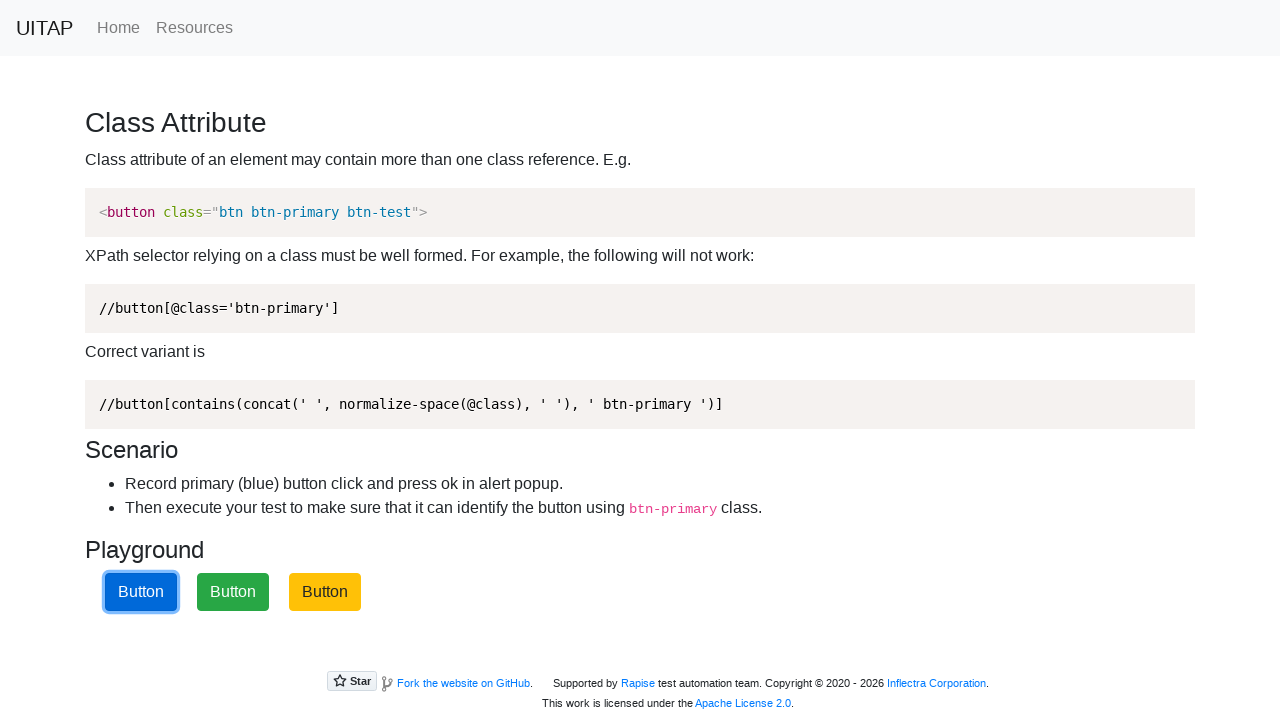

Clicked btn-primary button (iteration 2) at (141, 592) on xpath=//button[contains(concat(' ', normalize-space(@class), ' '), ' btn-primary
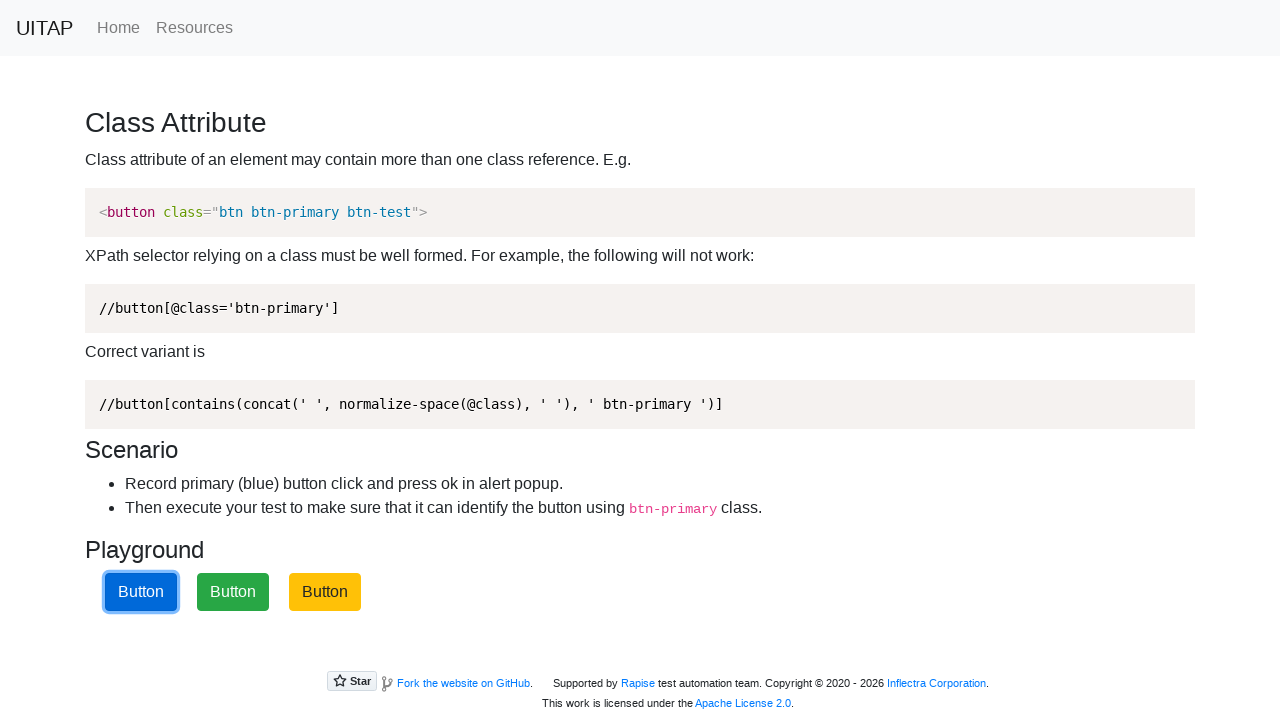

Alert dialog accepted (iteration 2)
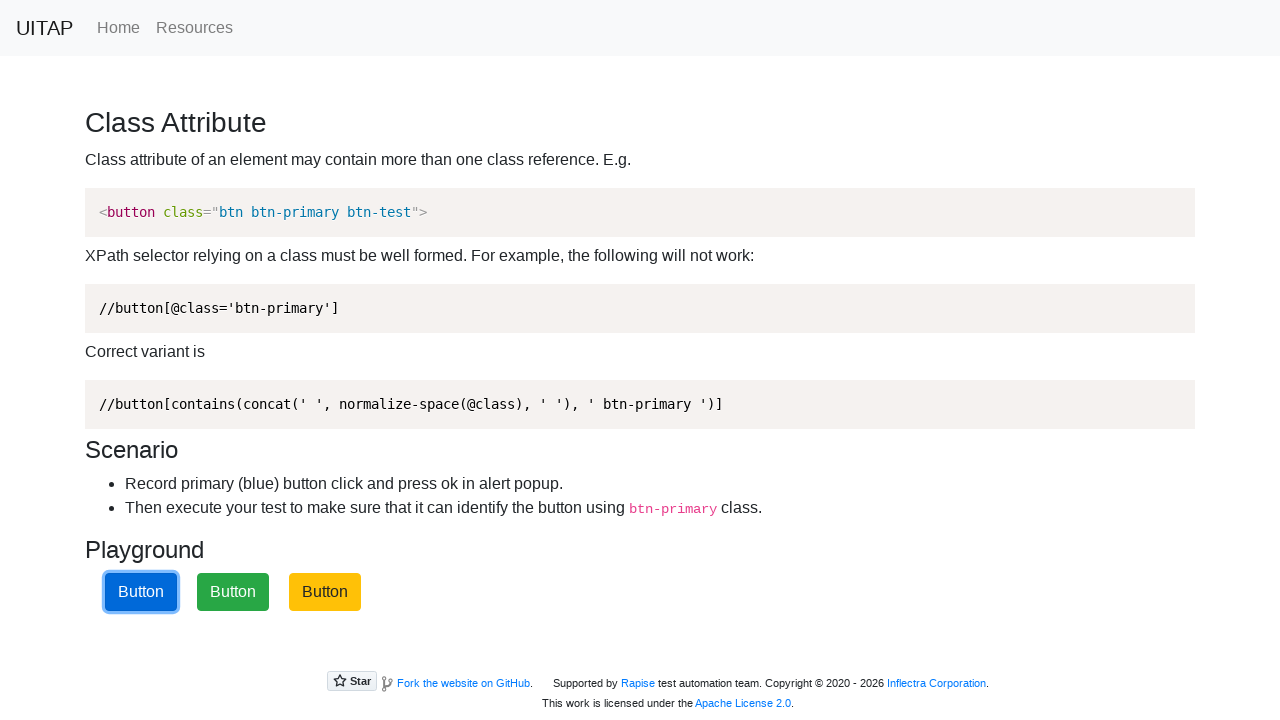

Clicked btn-primary button (iteration 3) at (141, 592) on xpath=//button[contains(concat(' ', normalize-space(@class), ' '), ' btn-primary
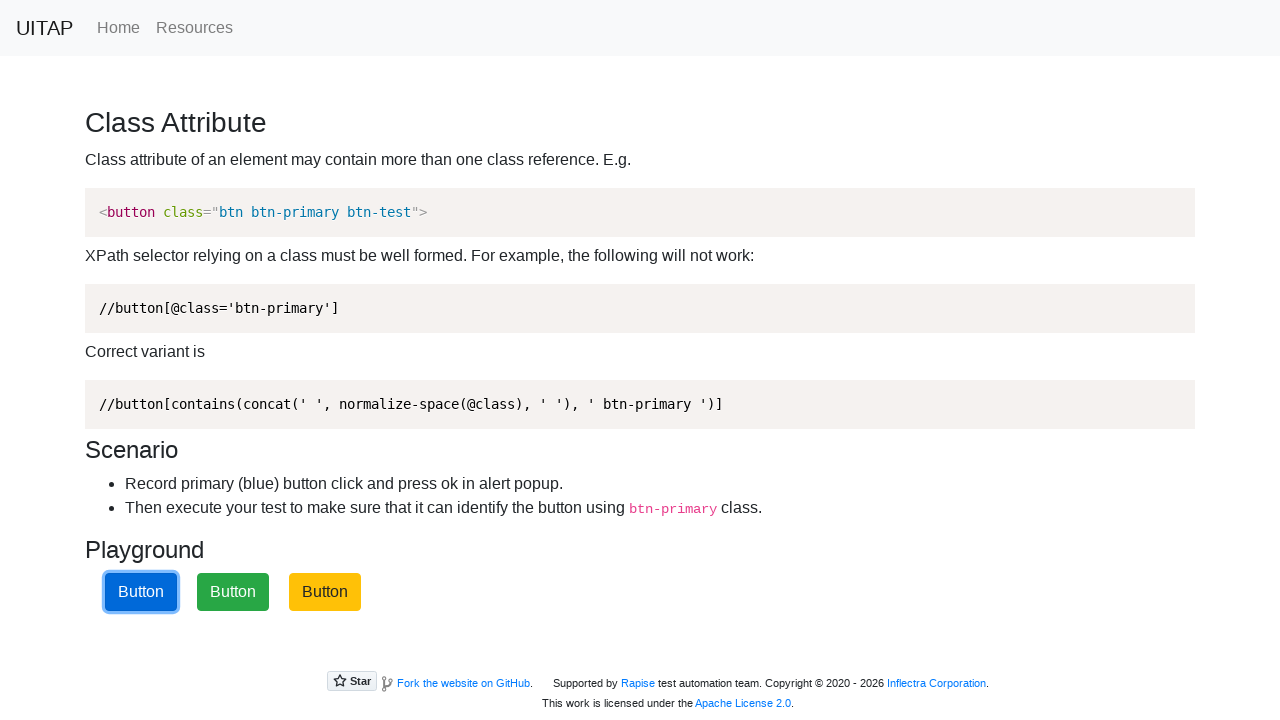

Alert dialog accepted (iteration 3)
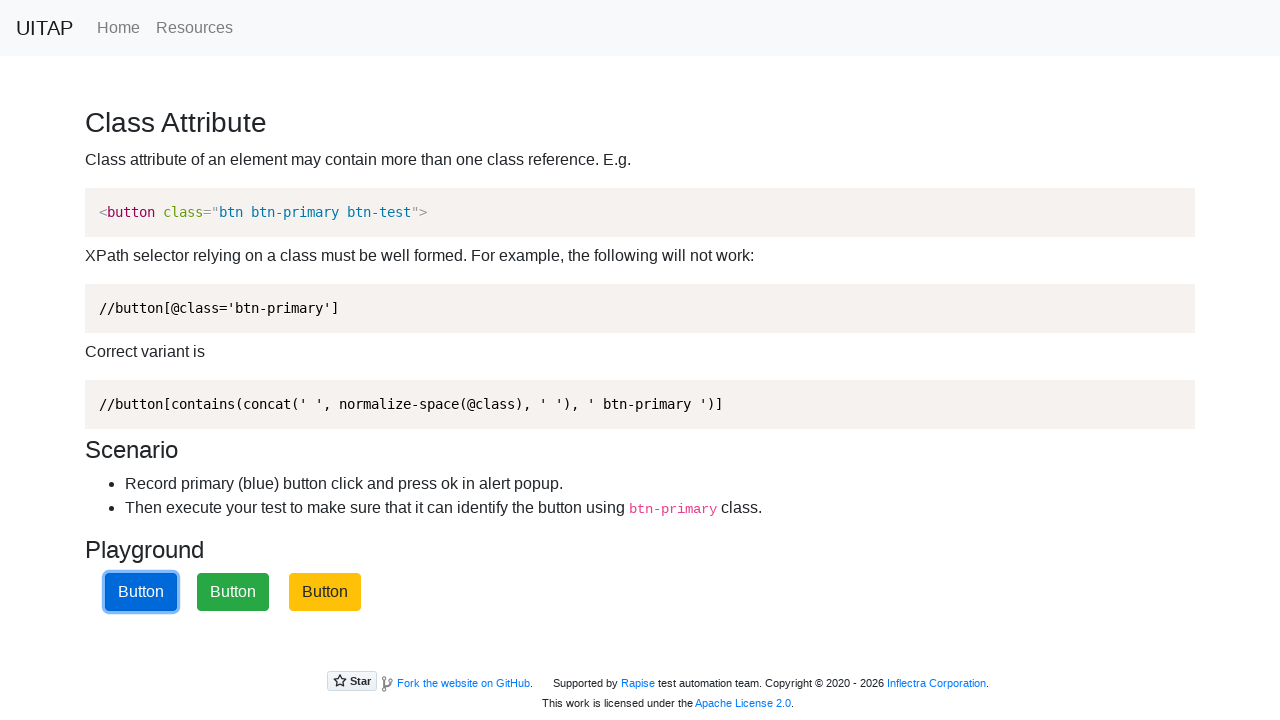

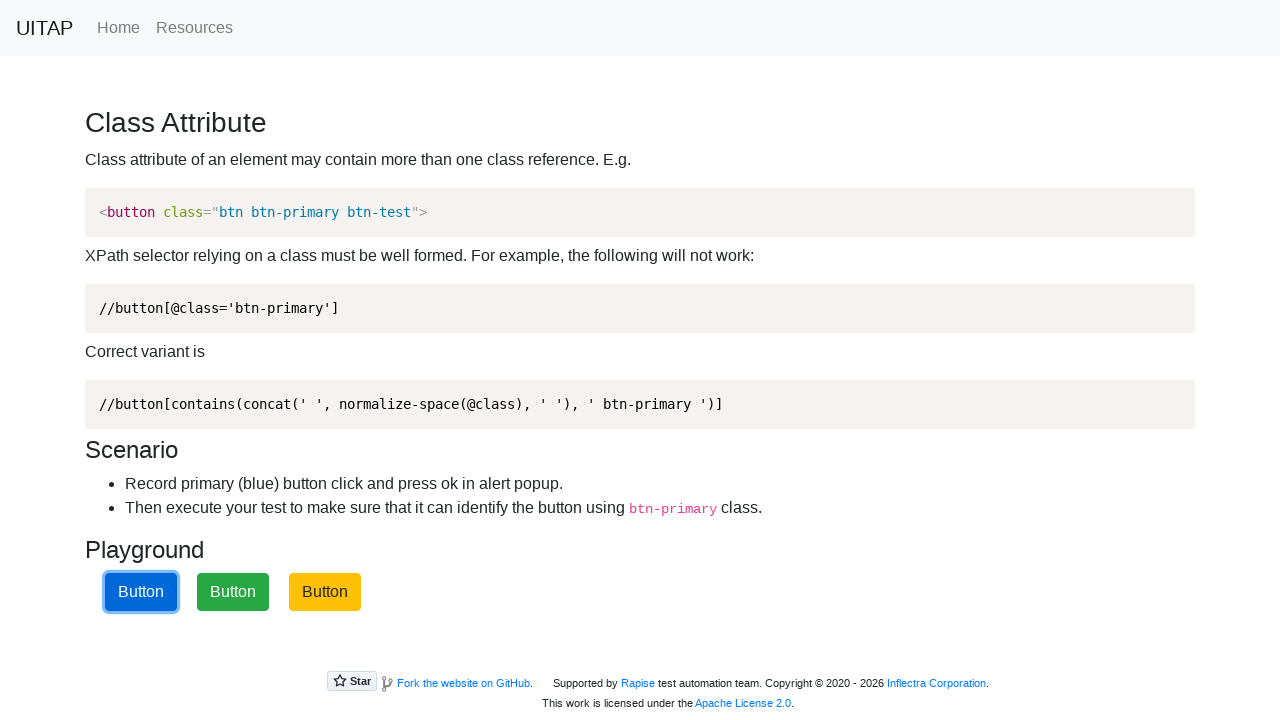